Tests handling JavaScript alert dialogs by accepting and dismissing them

Starting URL: https://kitchen.applitools.com/ingredients/alert

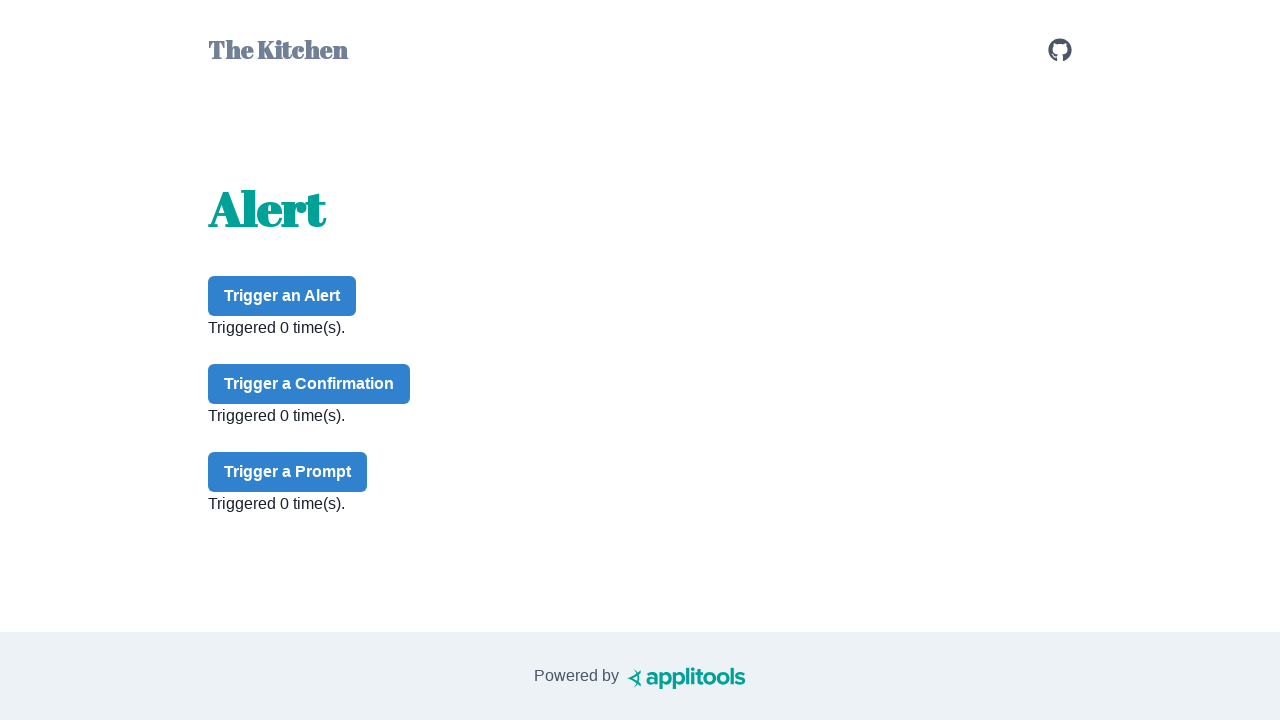

Set up dialog handler to accept the first alert
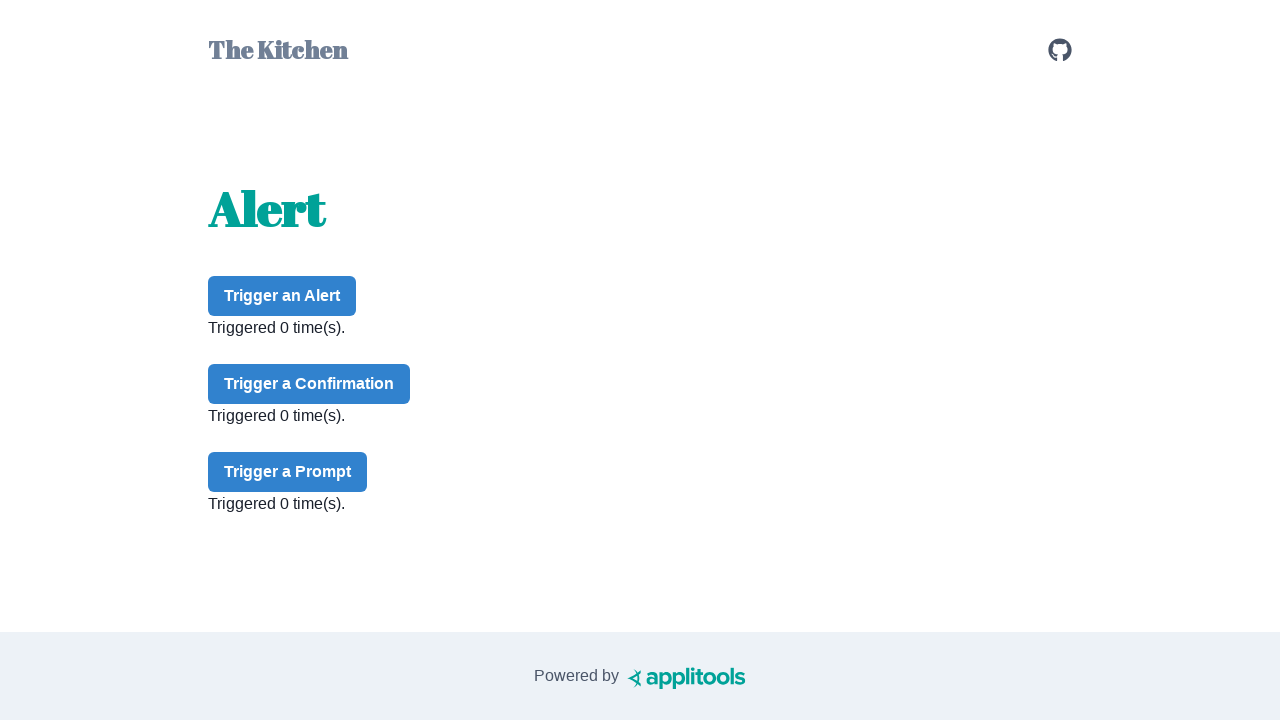

Clicked alert button to trigger first alert at (282, 296) on #alert-button
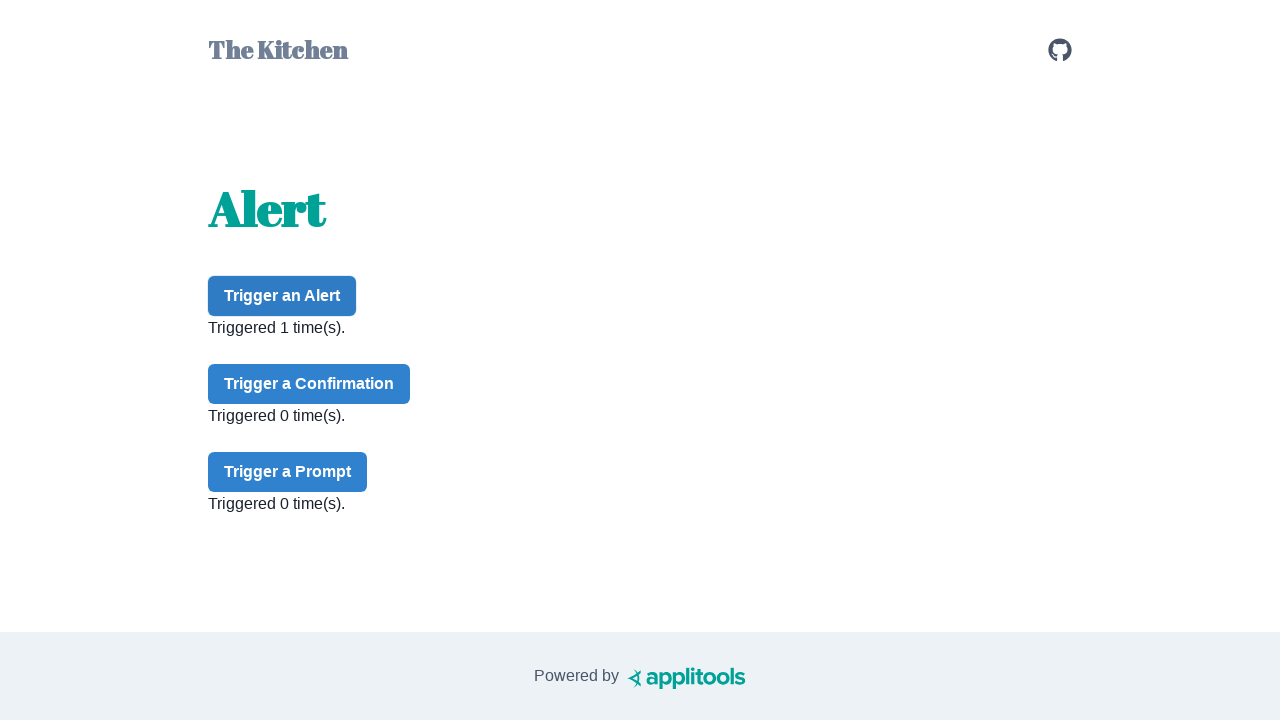

Set up dialog handler to dismiss the second alert
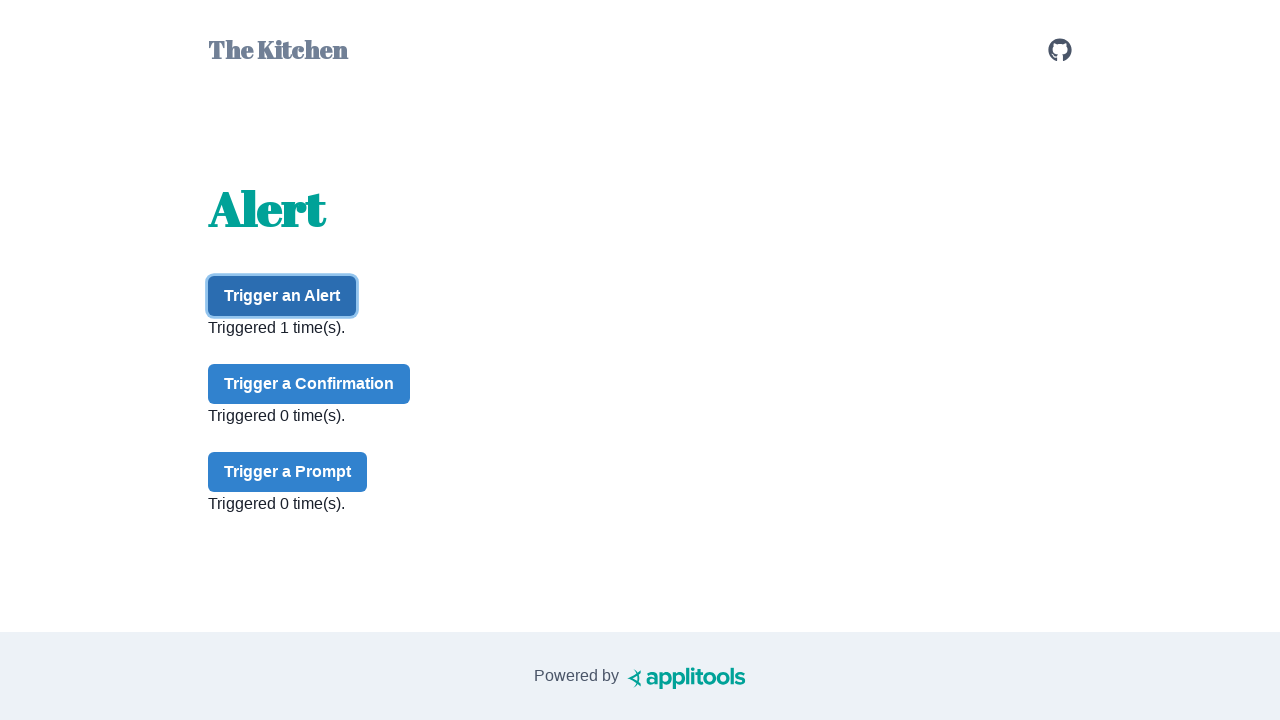

Clicked alert button again to trigger second alert at (282, 296) on #alert-button
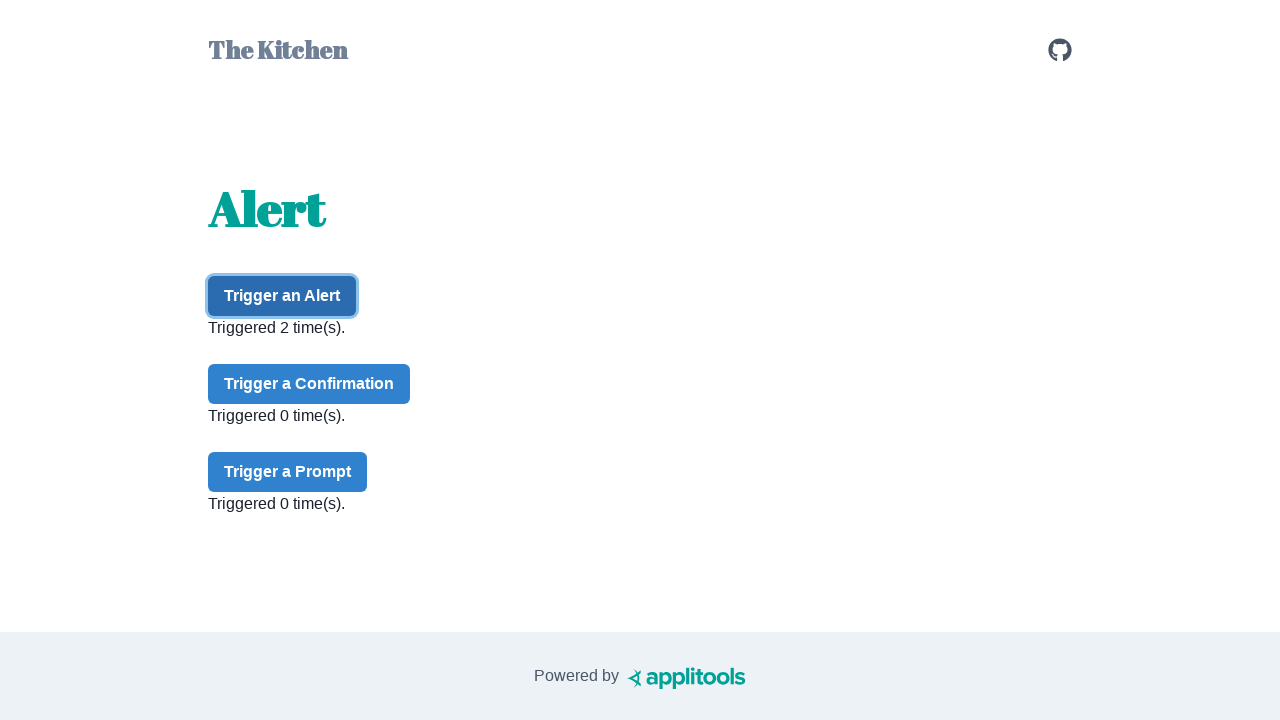

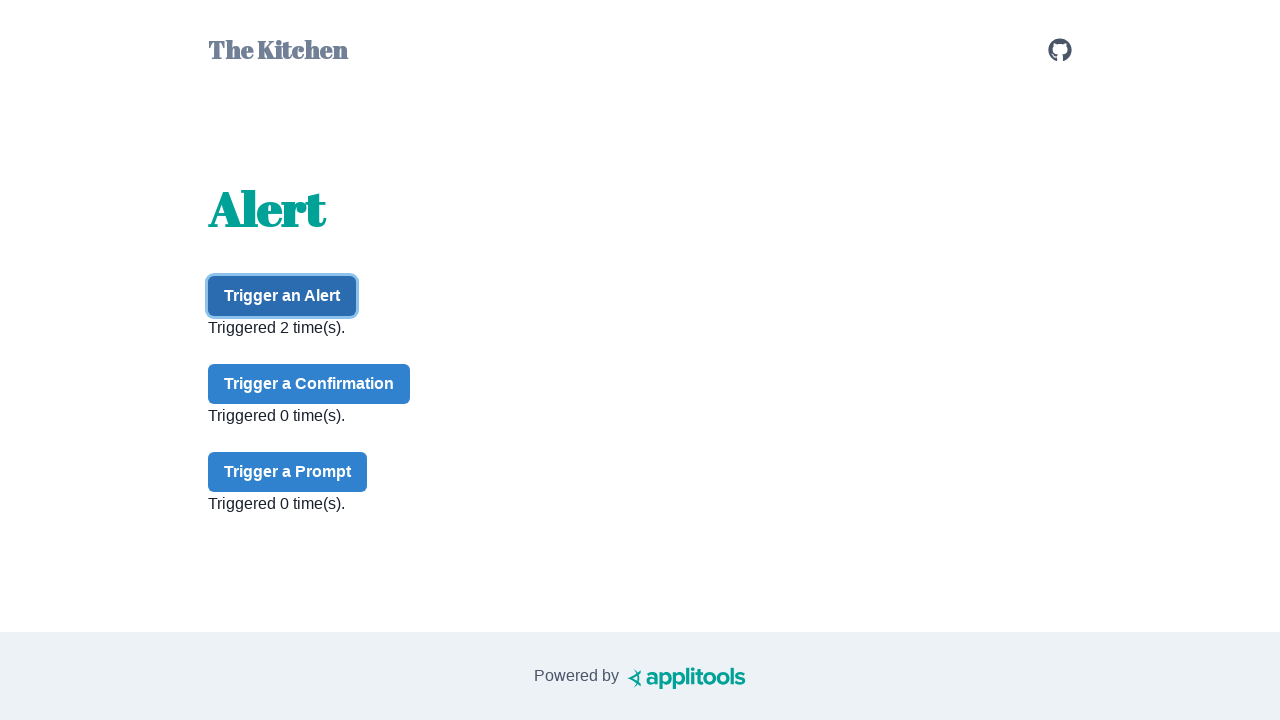